Right-clicks on the Downloads link on the Selenium website and simulates keyboard navigation through the context menu

Starting URL: https://www.selenium.dev/

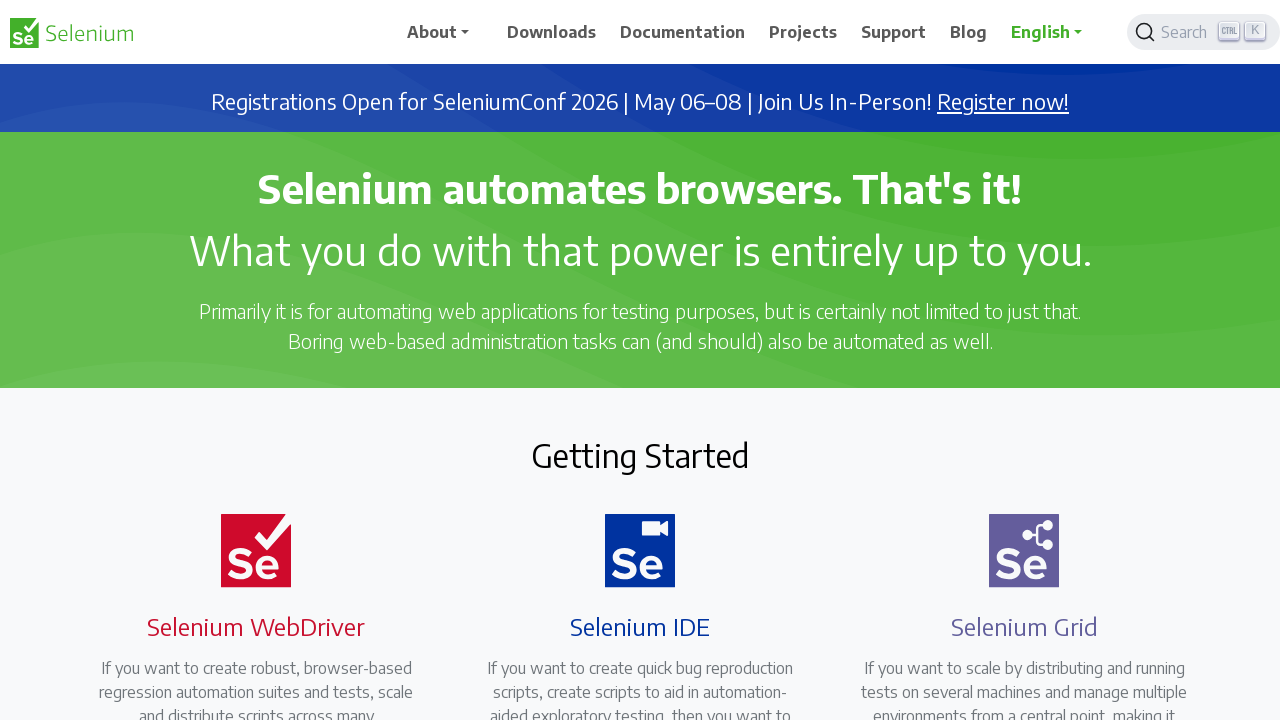

Right-clicked on the Downloads link at (552, 32) on xpath=//span[text()='Downloads']
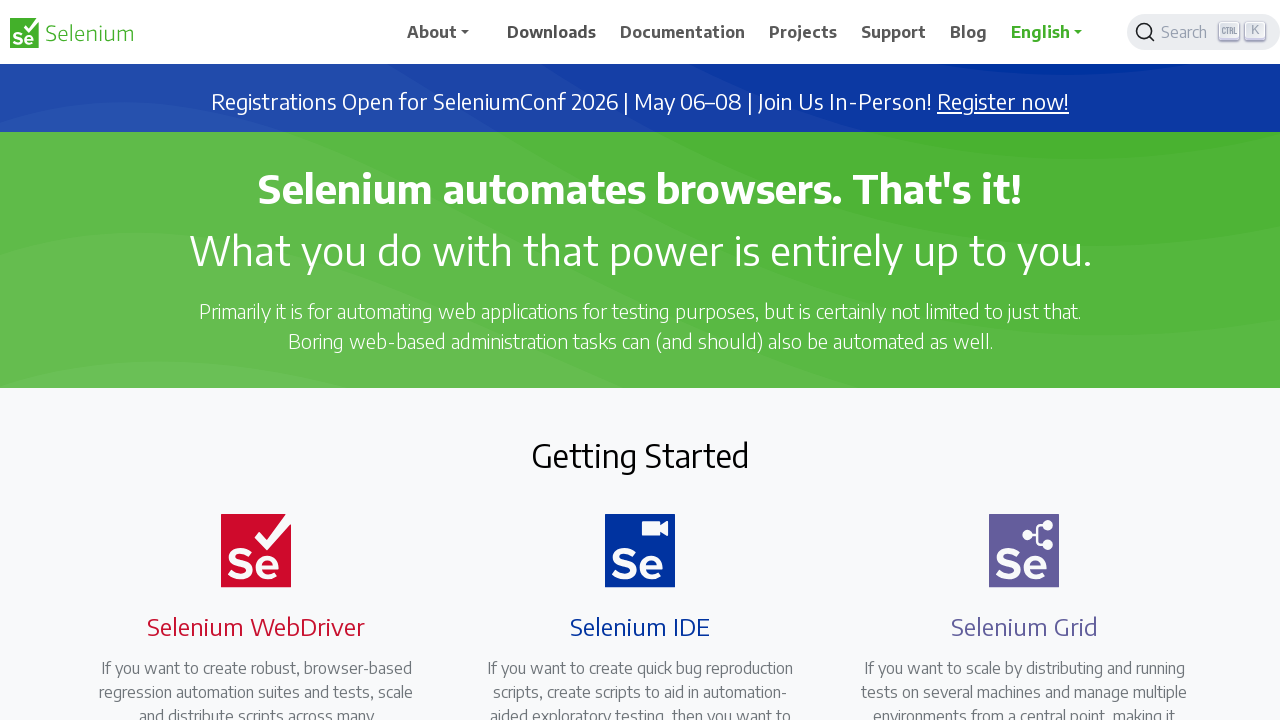

Waited 2000ms for context menu interaction
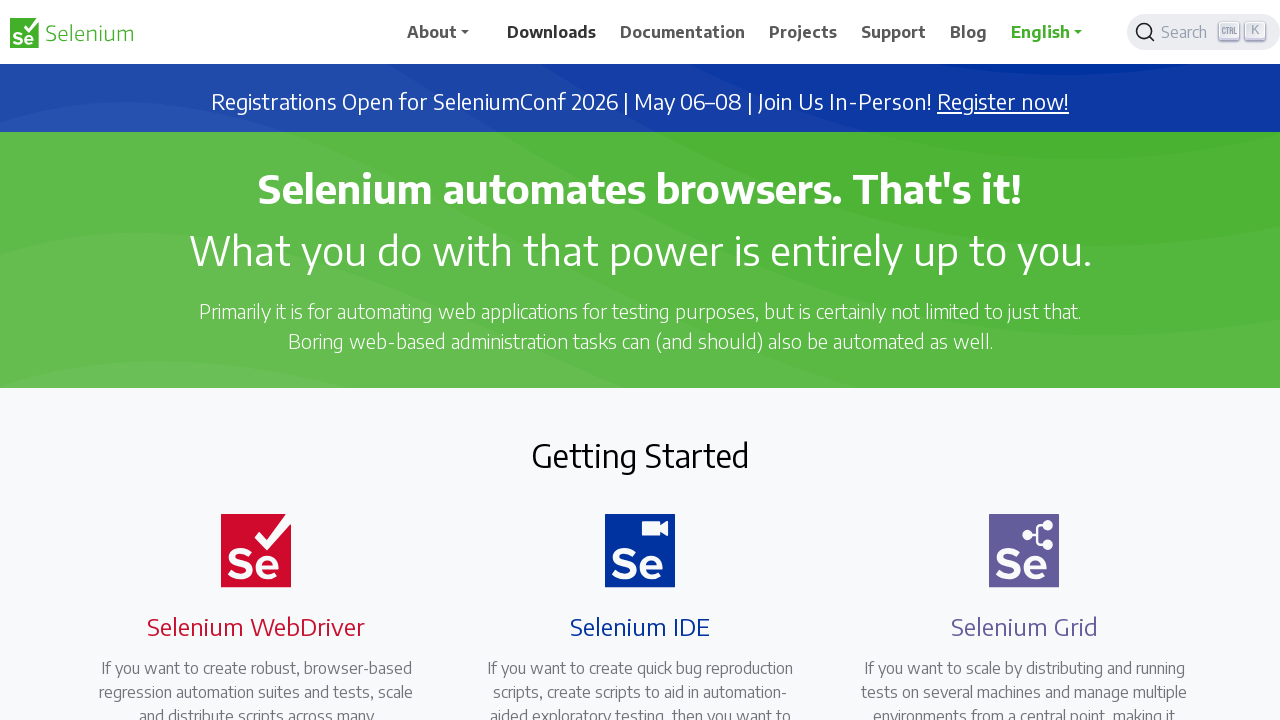

Clicked on the Downloads link to navigate at (552, 32) on xpath=//span[text()='Downloads']
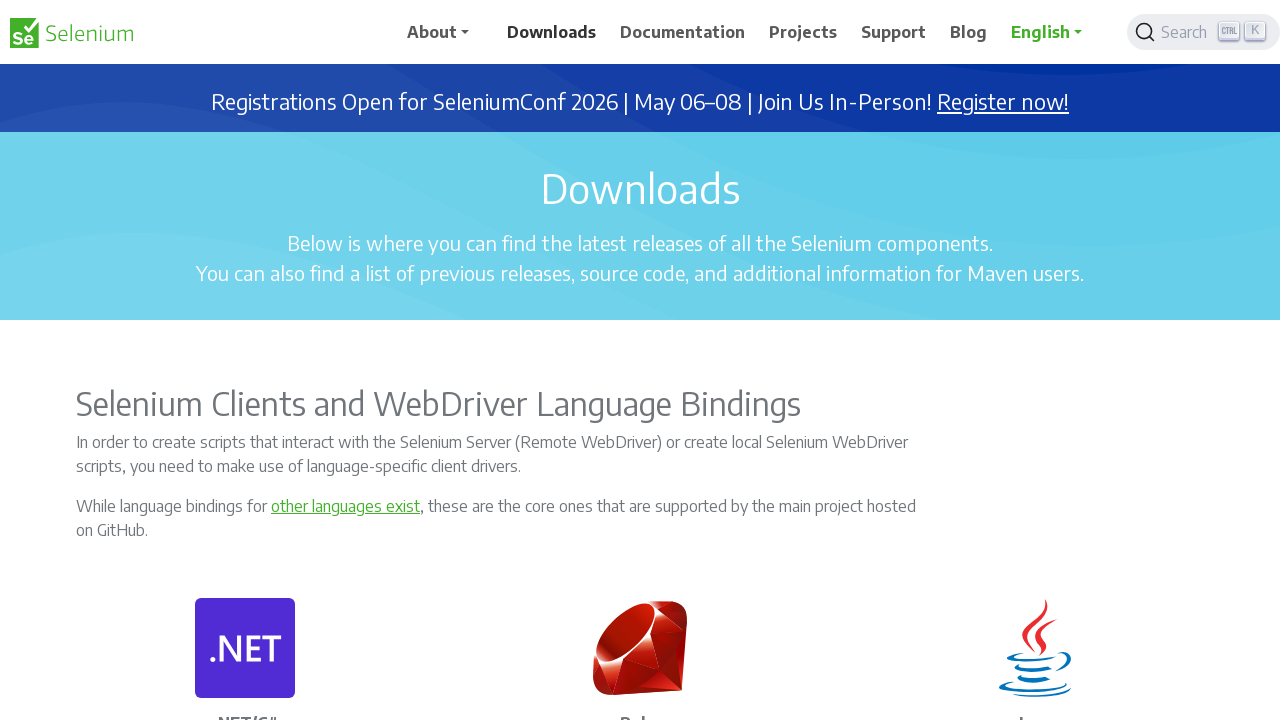

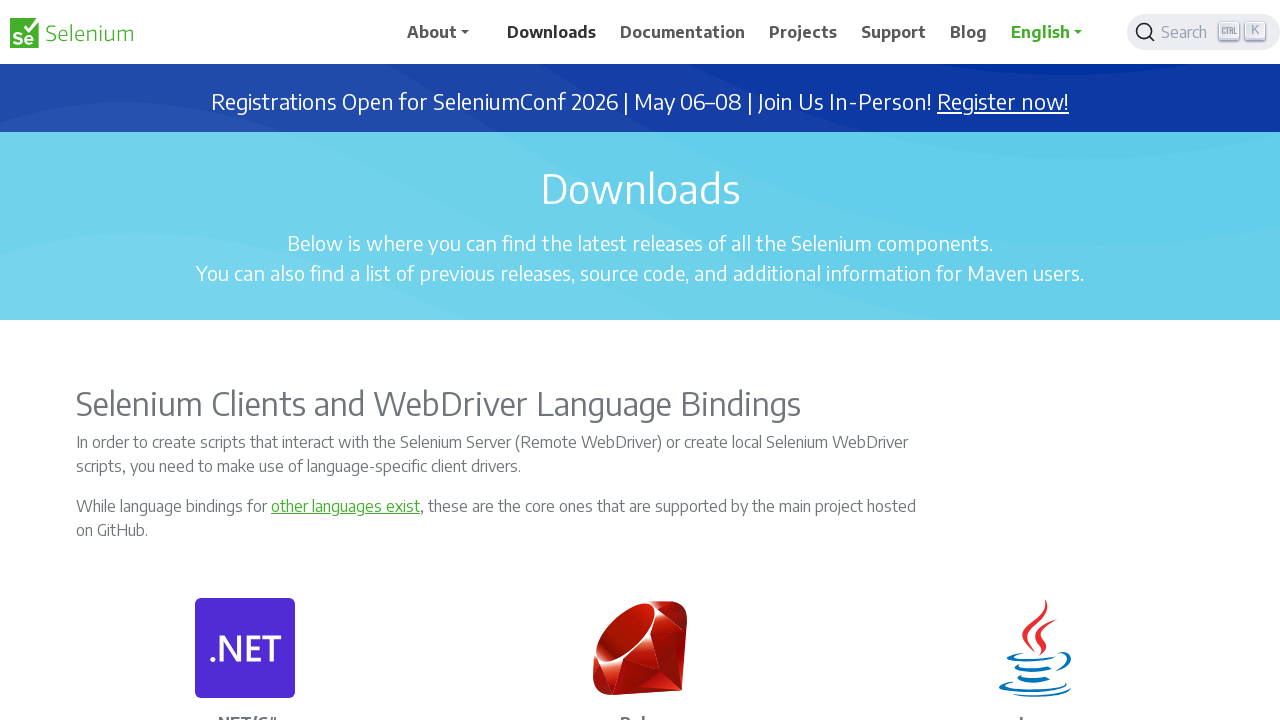